Tests that the page loads successfully by navigating to the URL and waiting for network idle

Starting URL: https://nosana-monitor.preview.emergentagent.com

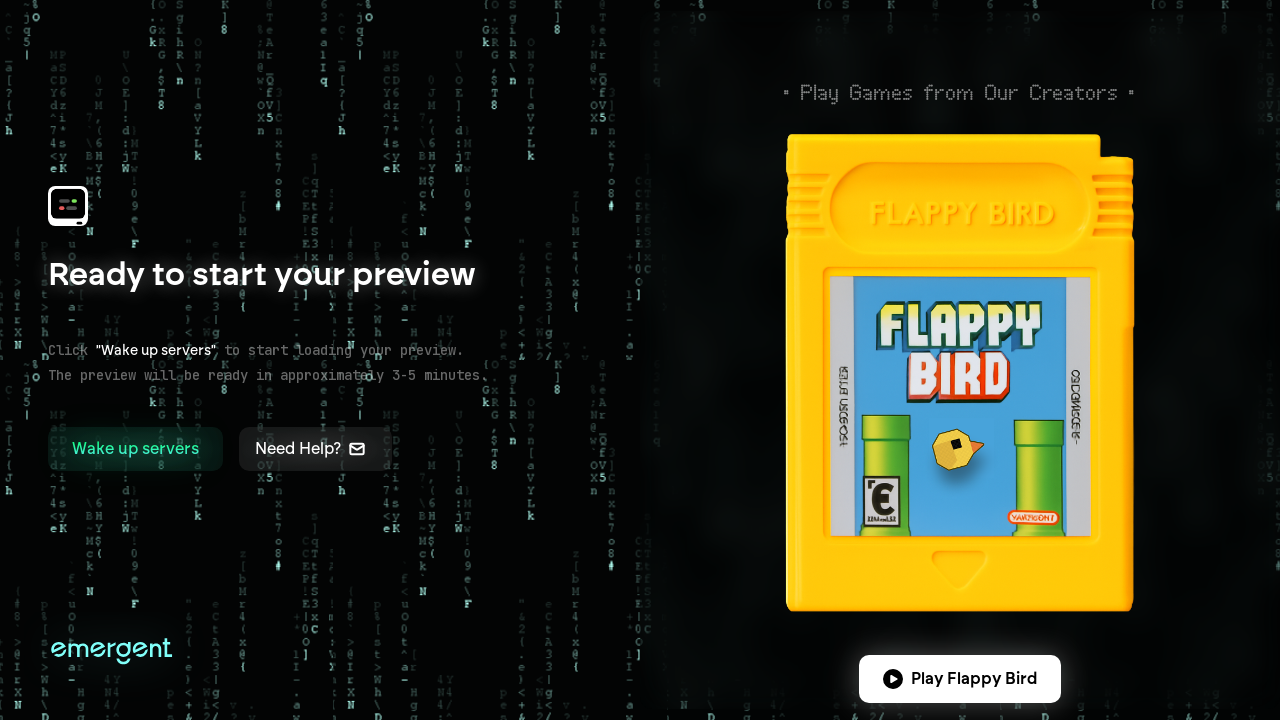

Waited for page to reach network idle state
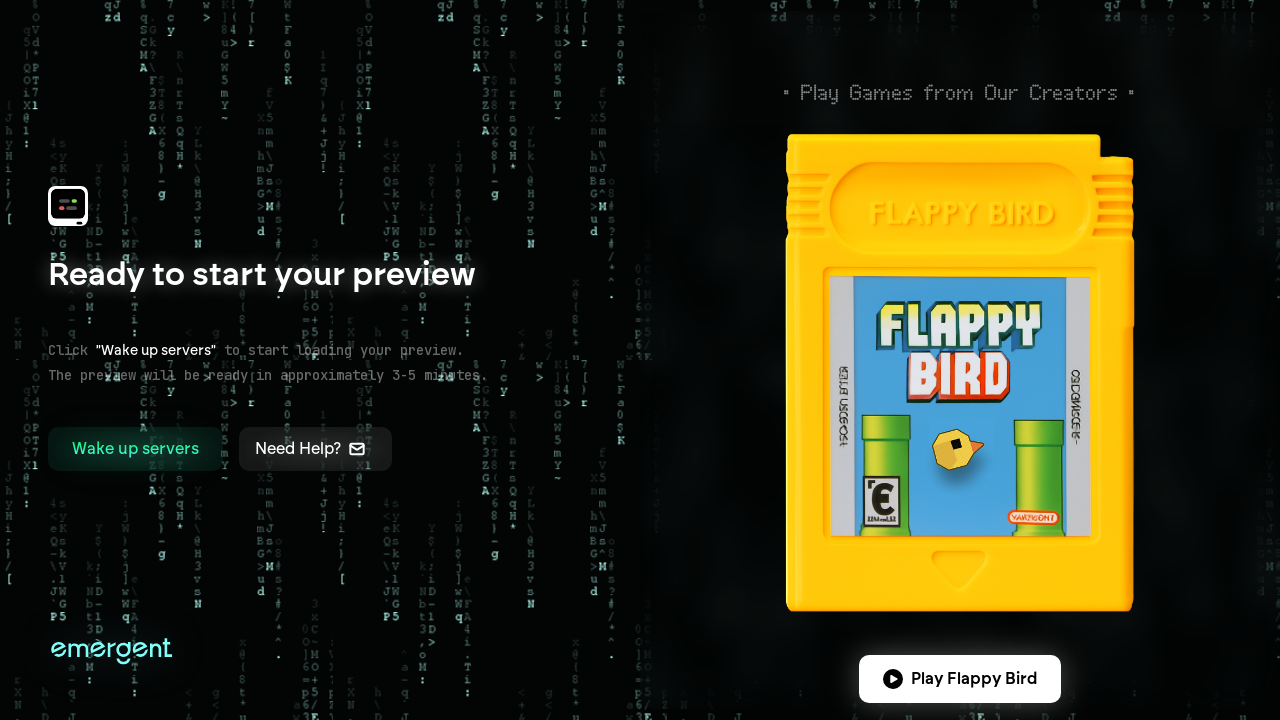

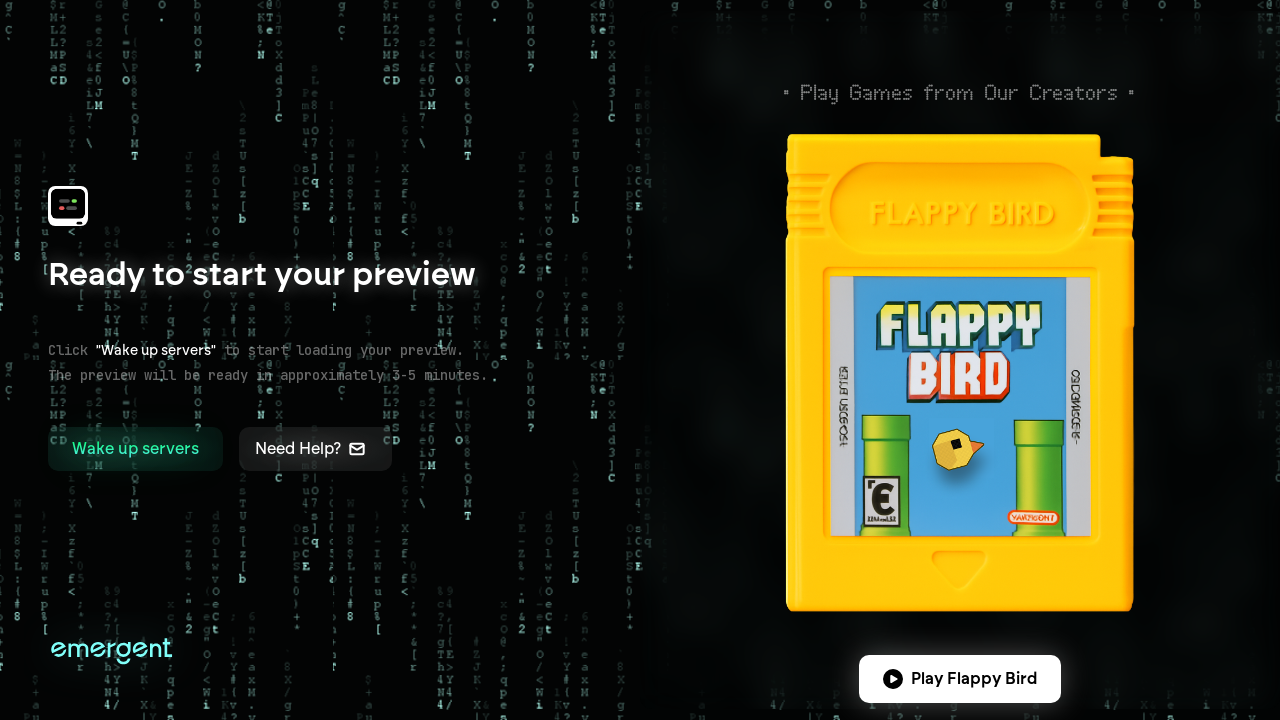